Tests dynamic data loading by clicking a button to load new user information and verifying the content appears

Starting URL: https://syntaxprojects.com/dynamic-data-loading-demo.php

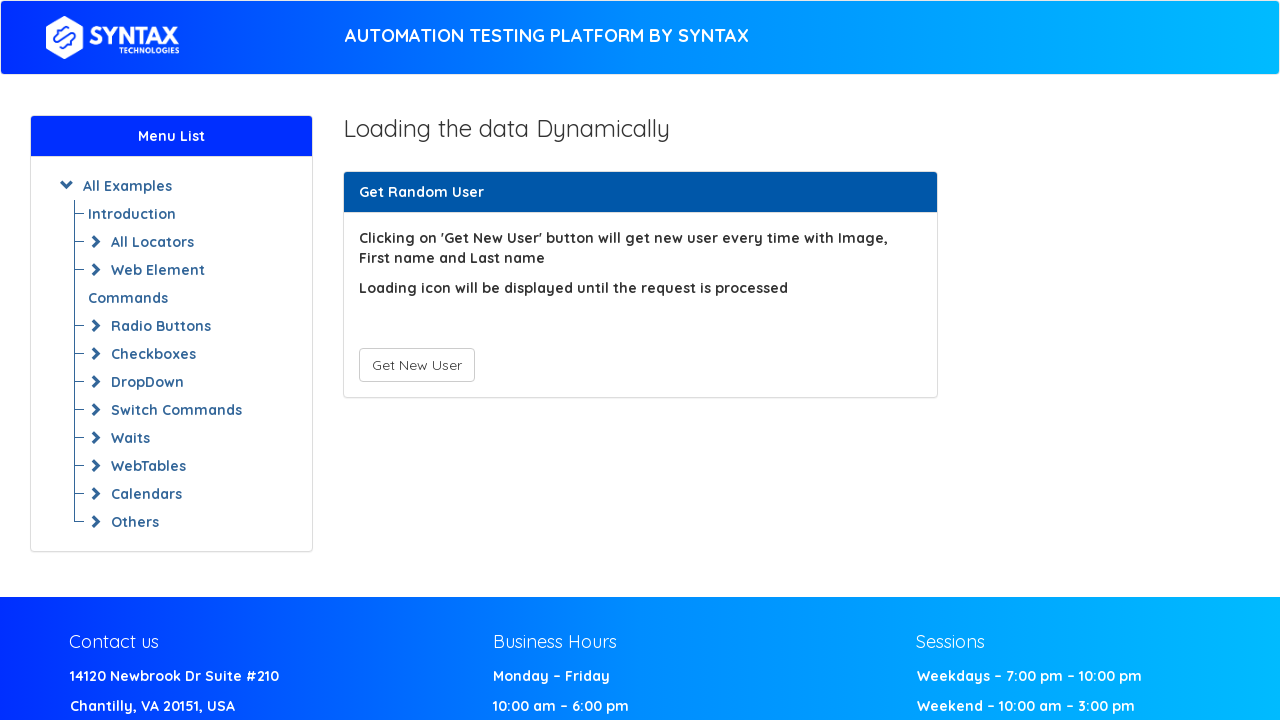

Navigated to dynamic data loading demo page
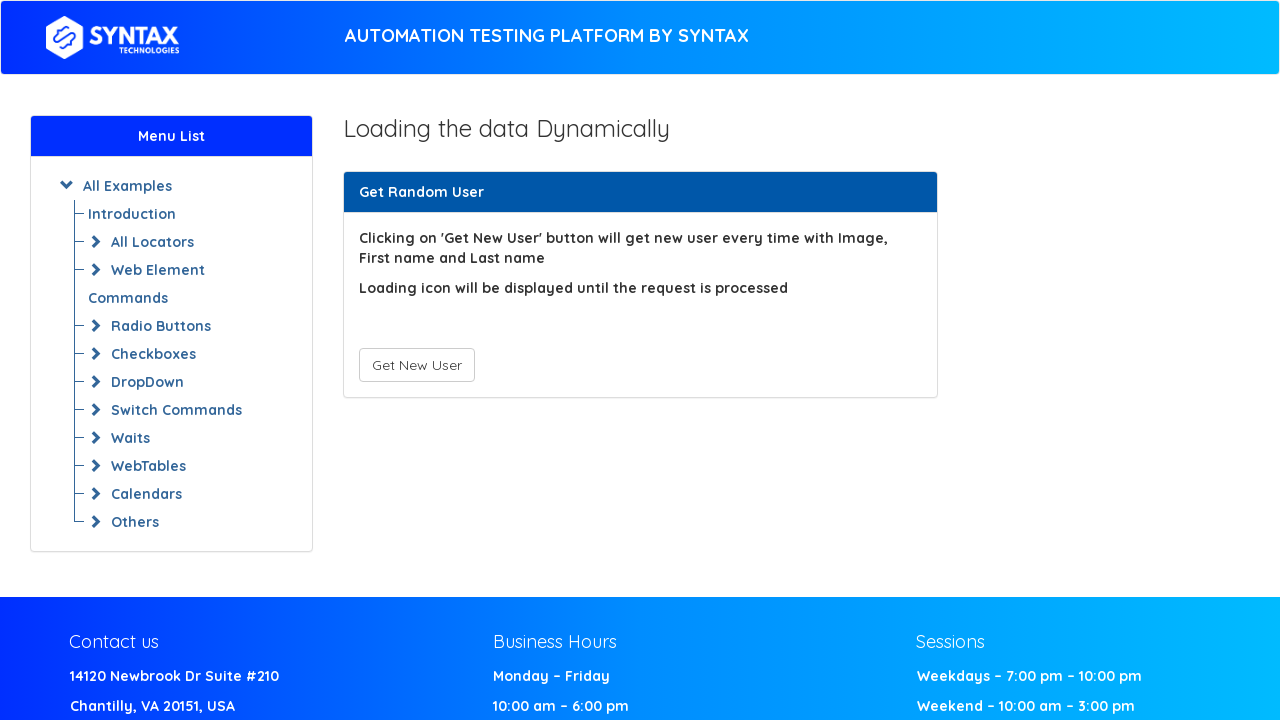

Clicked 'Get New User' button to load dynamic content at (416, 365) on xpath=//button[@type='button']
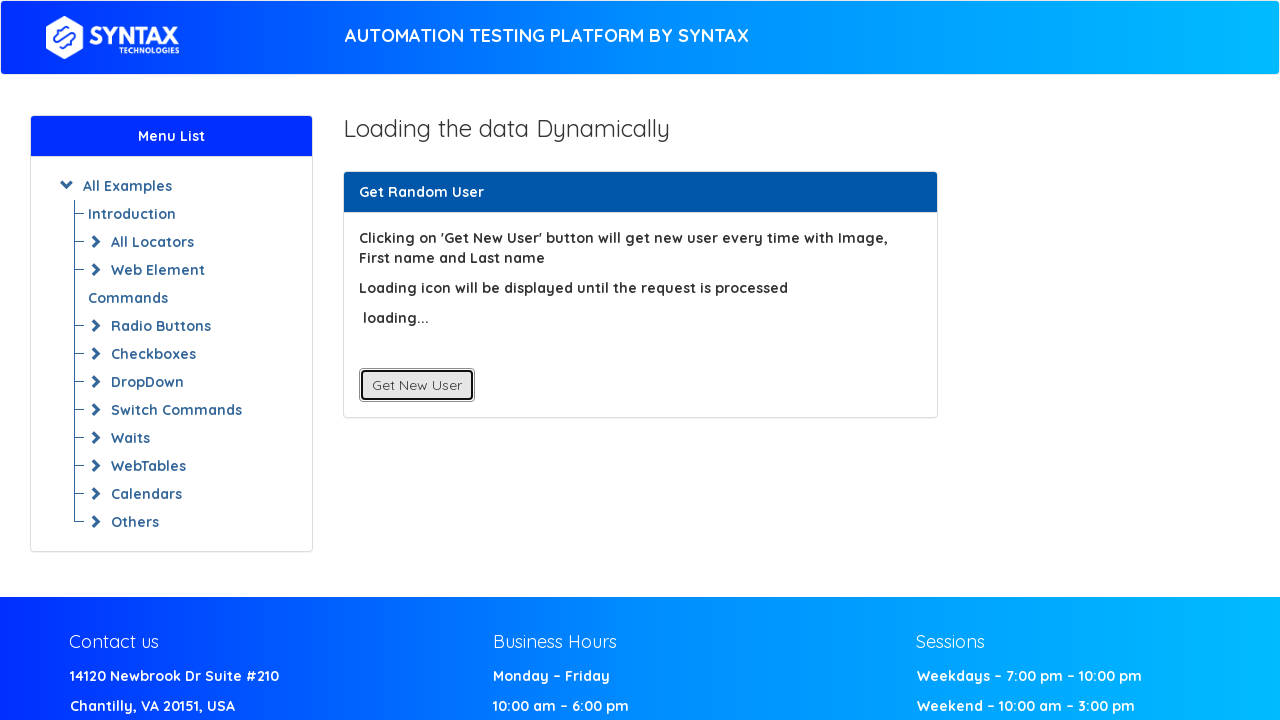

User information dynamically loaded and verified
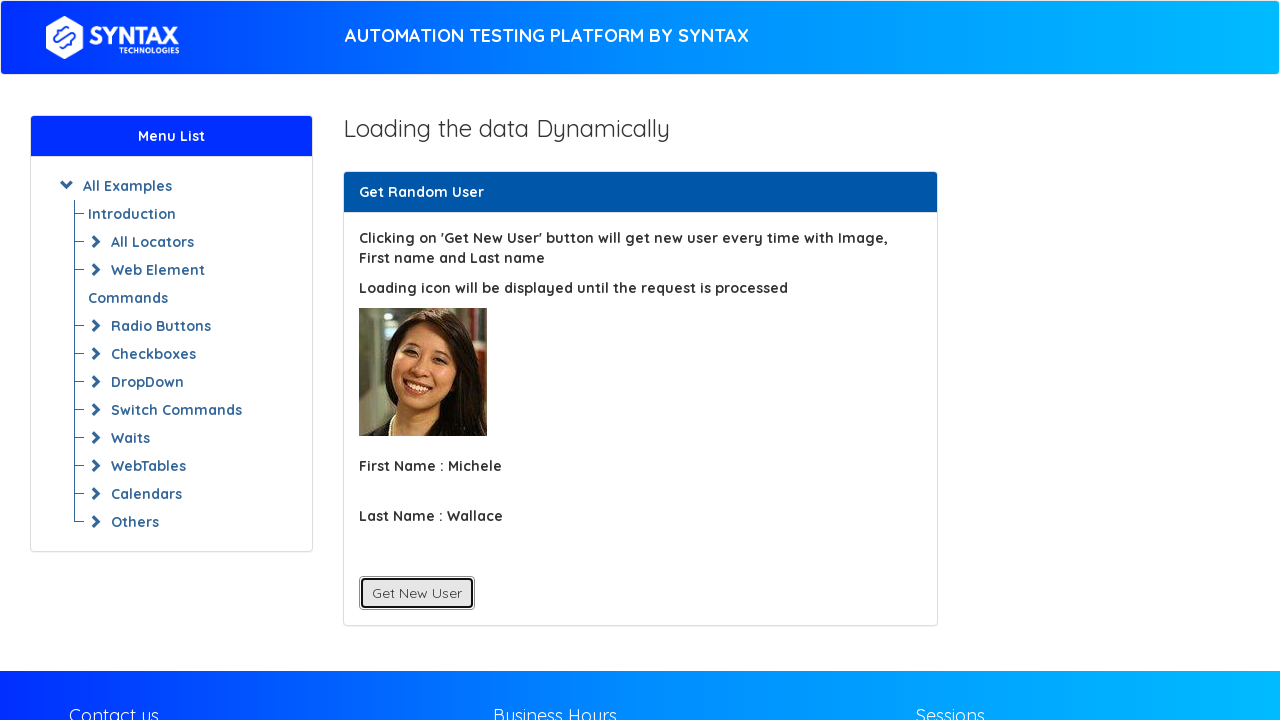

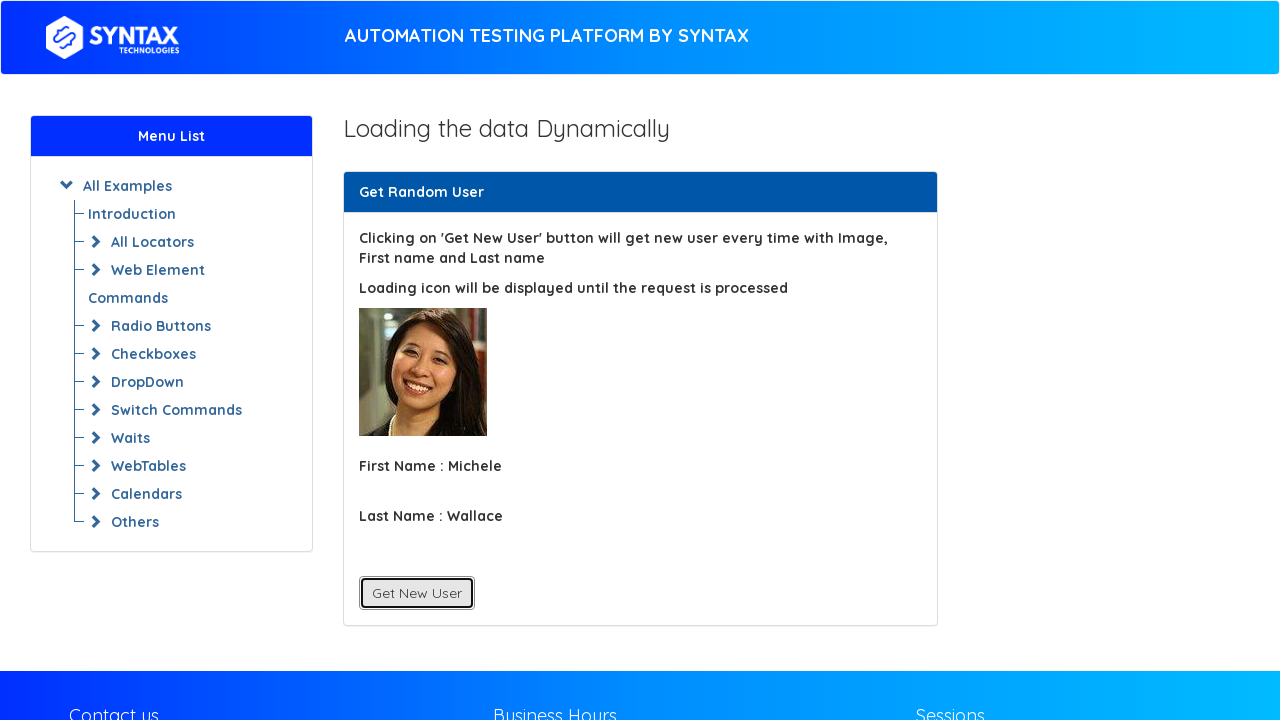